Tests the text-to-speech functionality on ttsmp3.com by selecting a British English voice, entering text into the textarea, and clicking the "Read Aloud" button to generate speech.

Starting URL: https://ttsmp3.com/text-to-speech/British%20English/

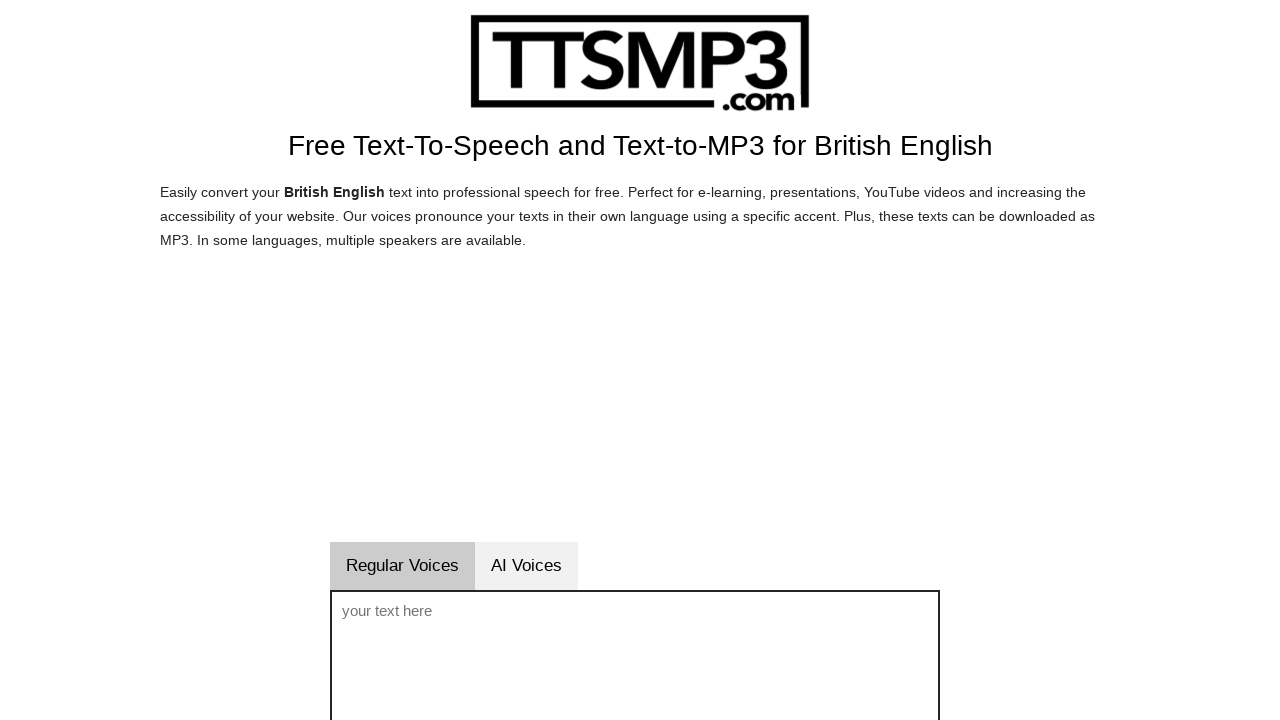

Waited for voice dropdown selector to appear
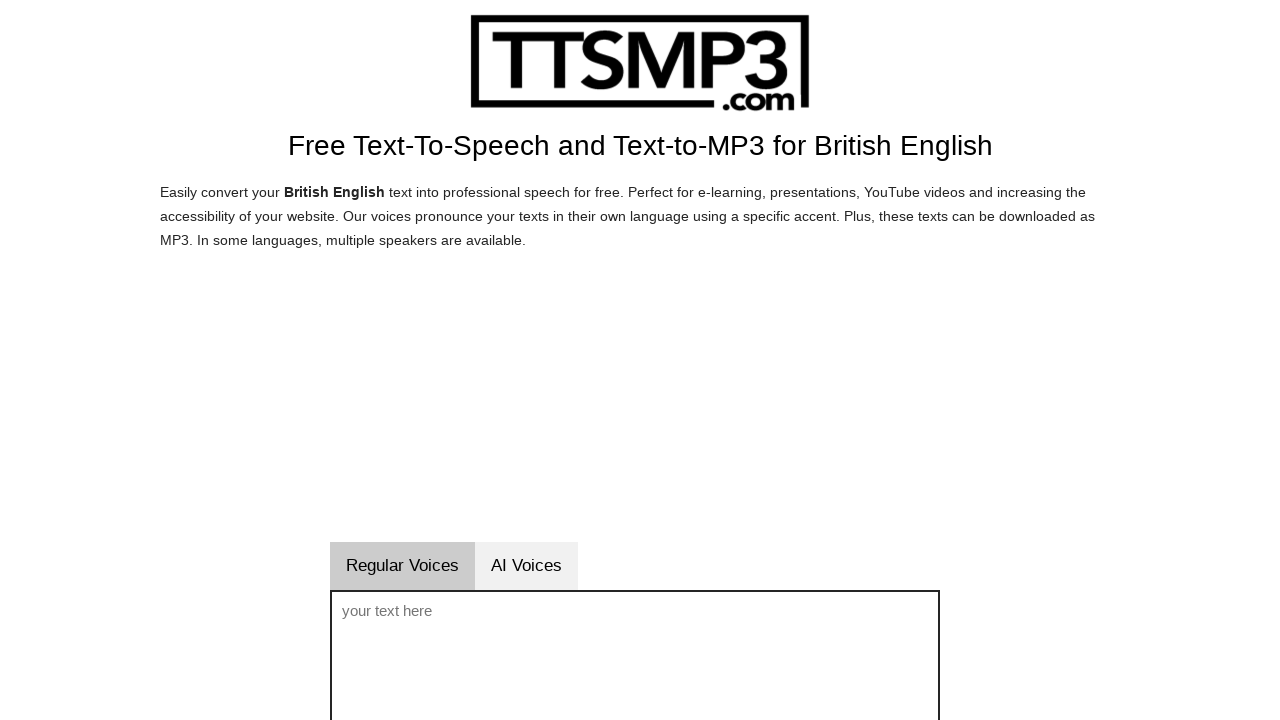

Selected 'British English / Brian' voice from dropdown on #sprachwahl
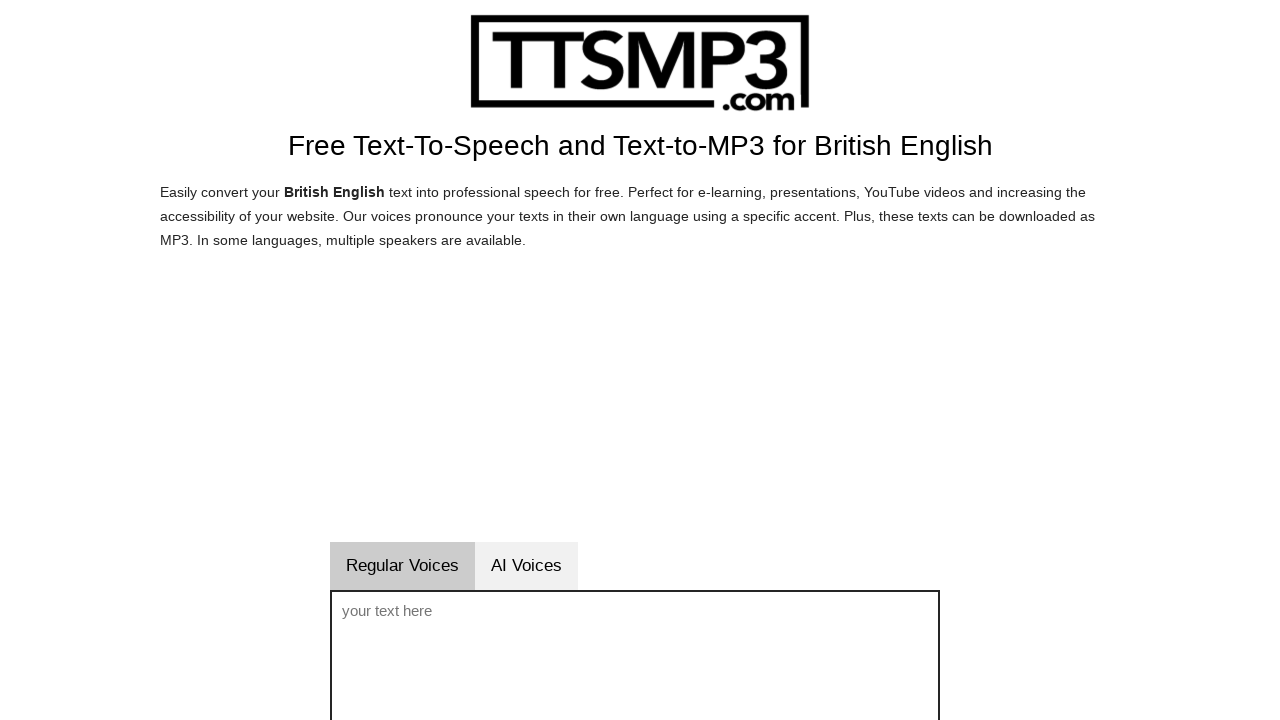

Waited for textarea to appear
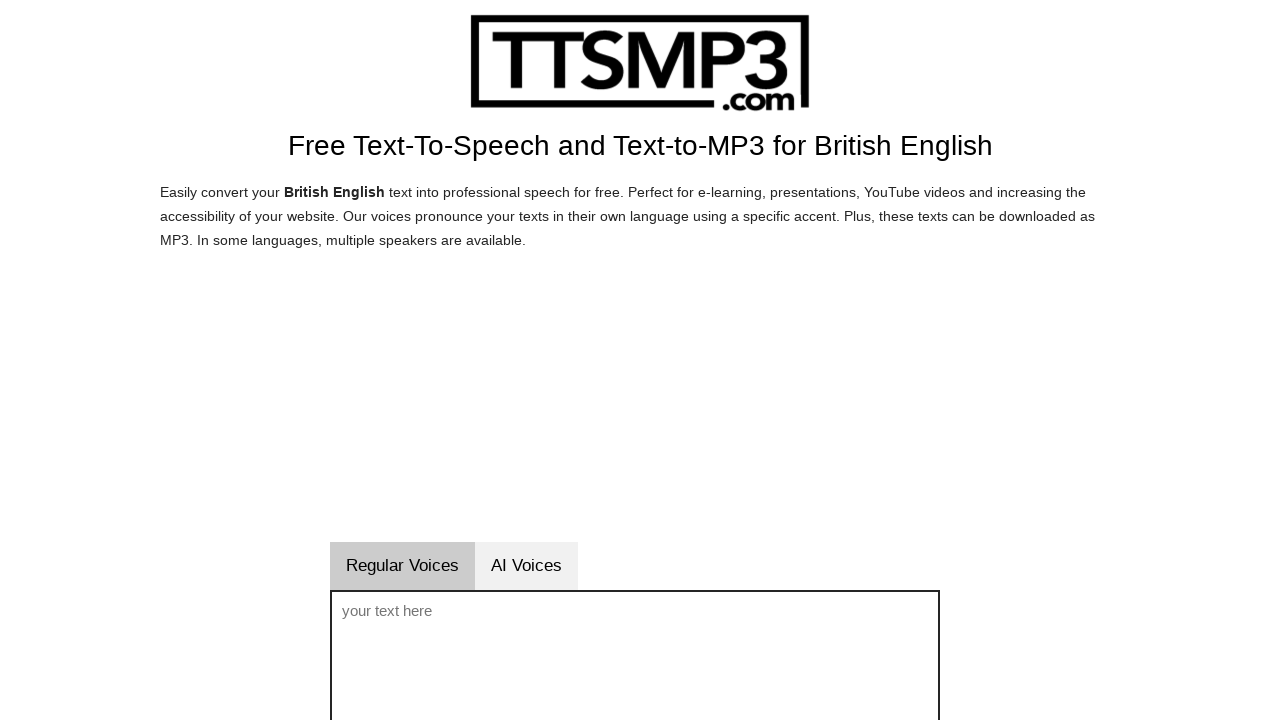

Entered test message into textarea on #voicetext
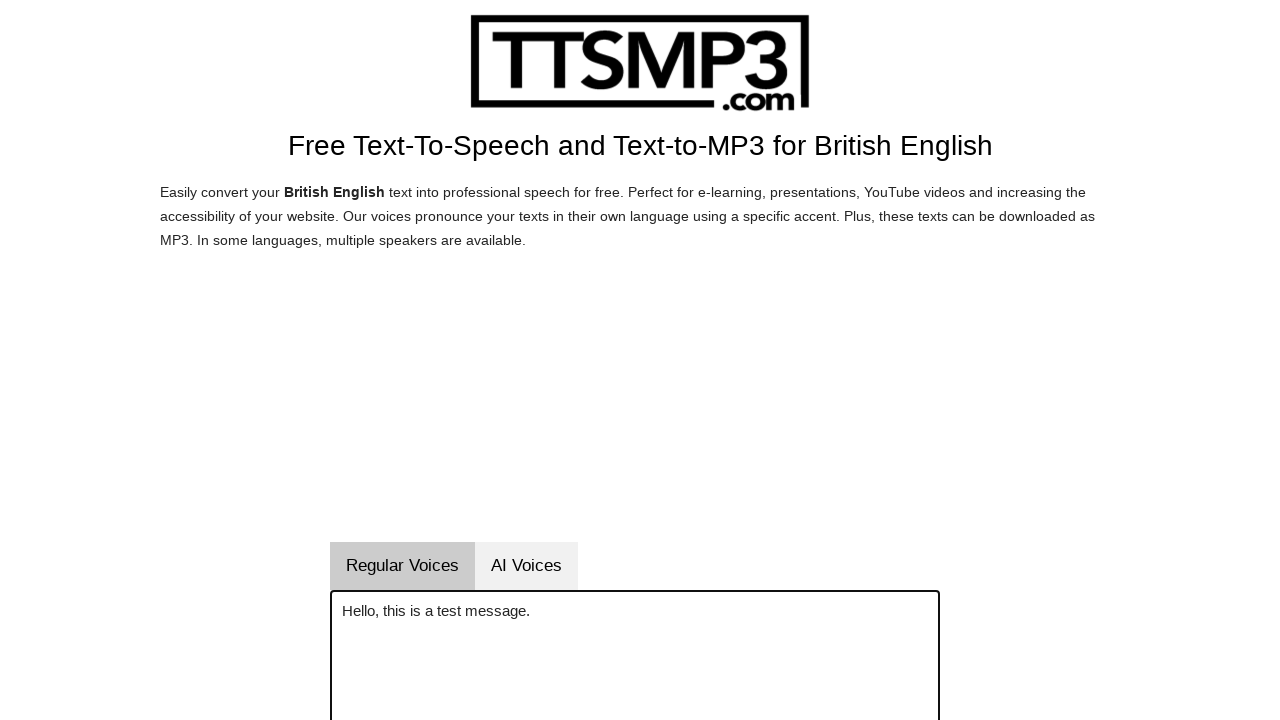

Waited for Read Aloud button to appear
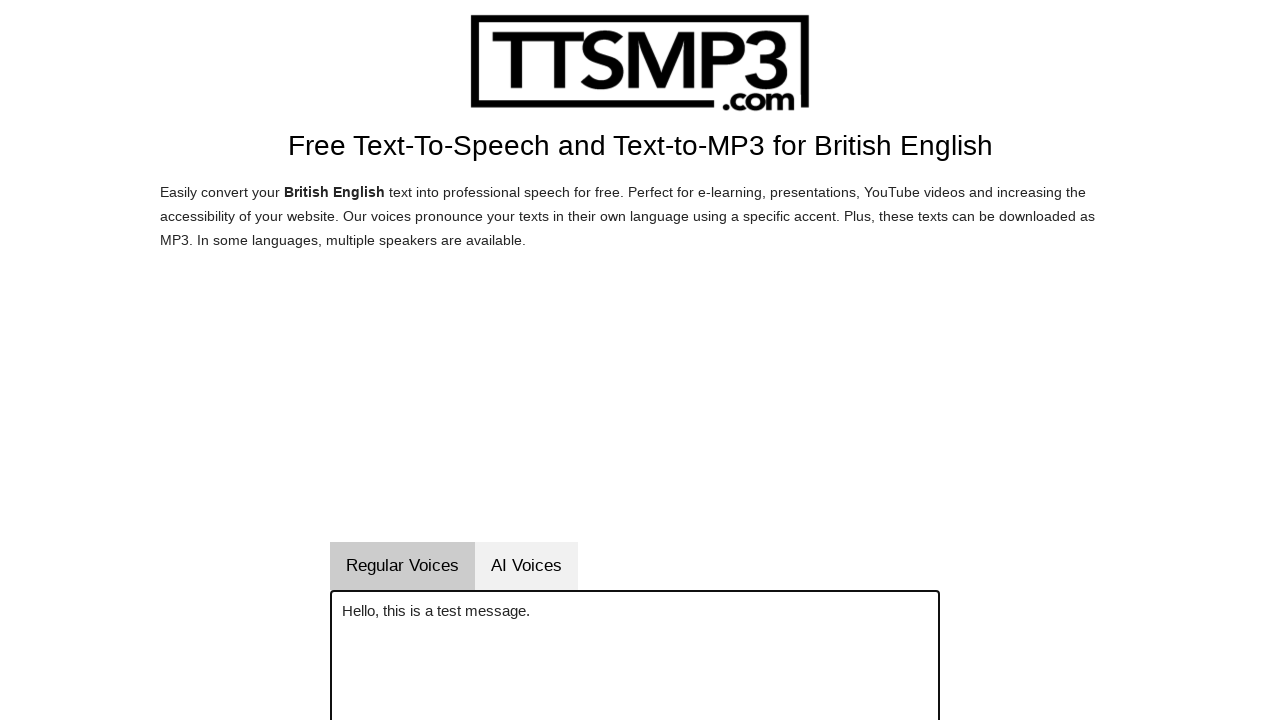

Clicked Read Aloud button to generate speech at (694, 360) on #vorlesenbutton
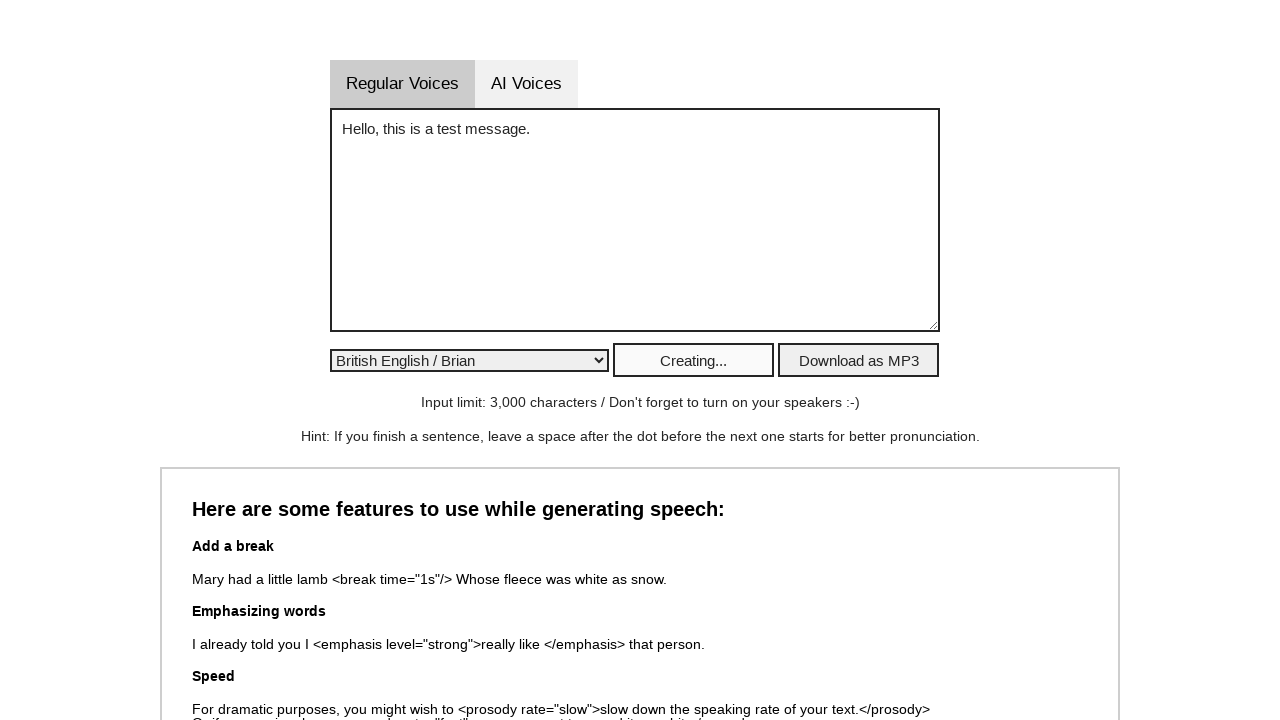

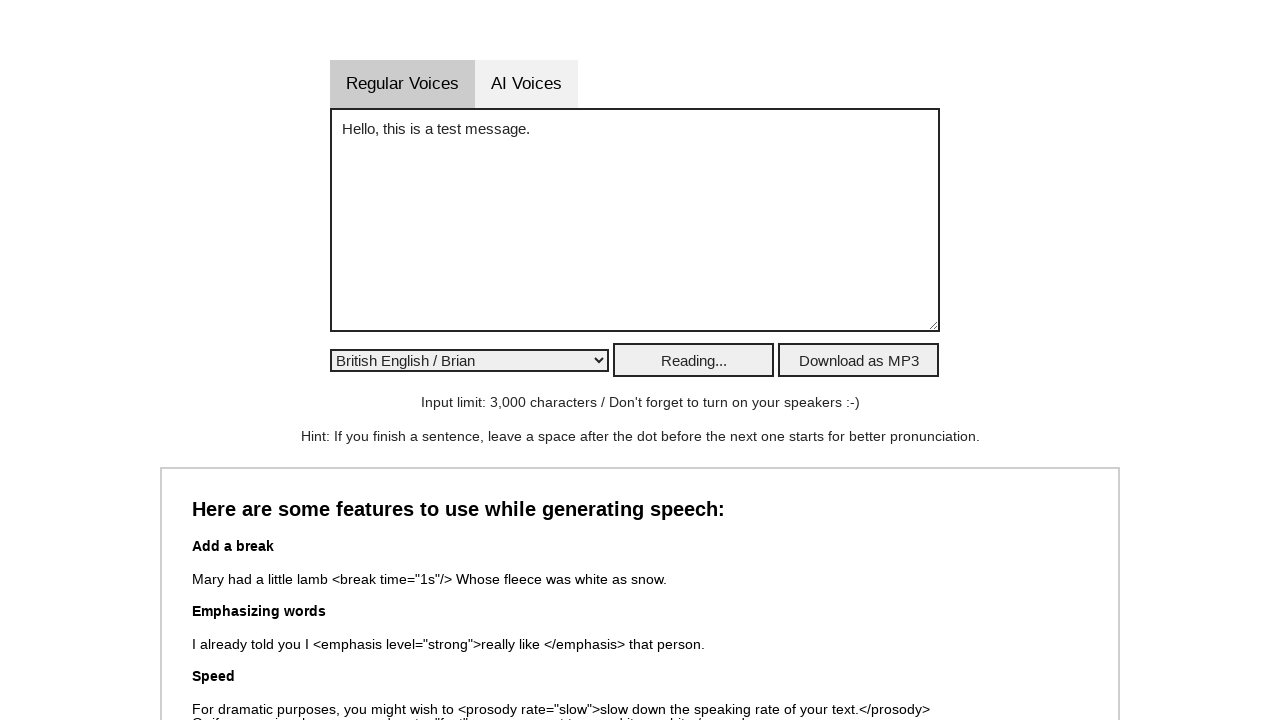